Tests taking a screenshot of a specific web element

Starting URL: https://bonigarcia.dev/selenium-webdriver-java/web-form.html

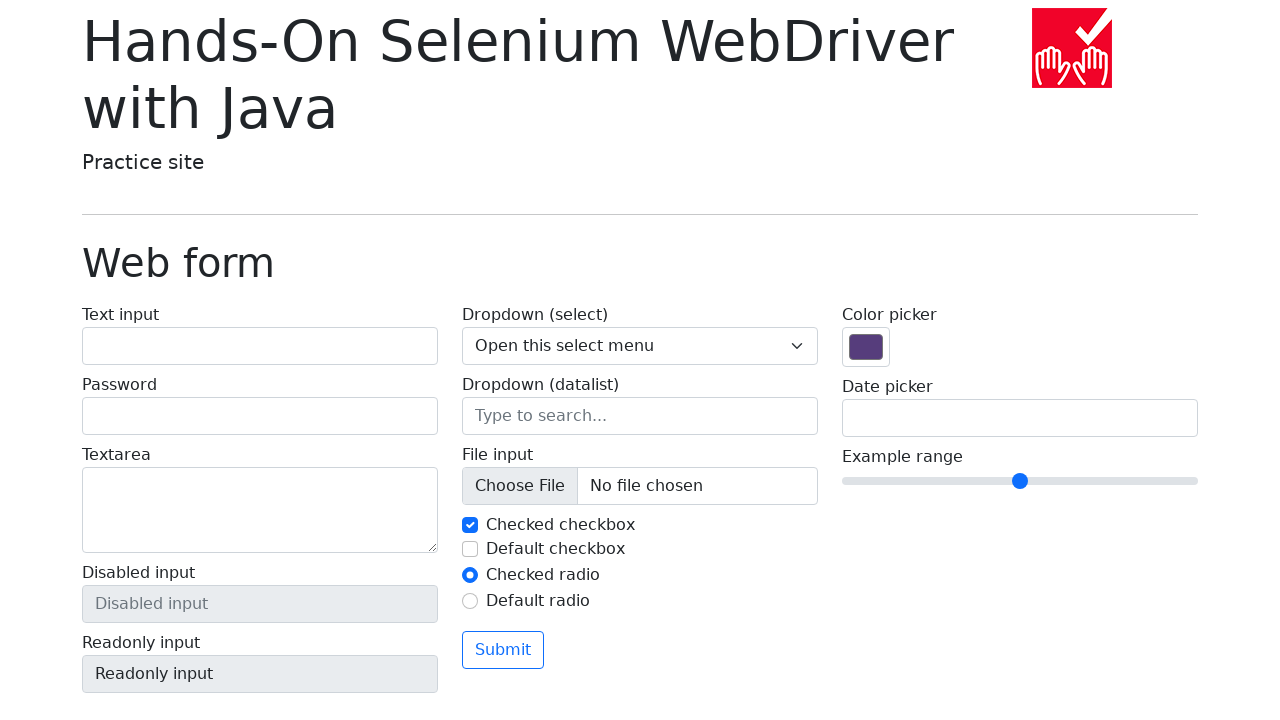

Navigated to web form page
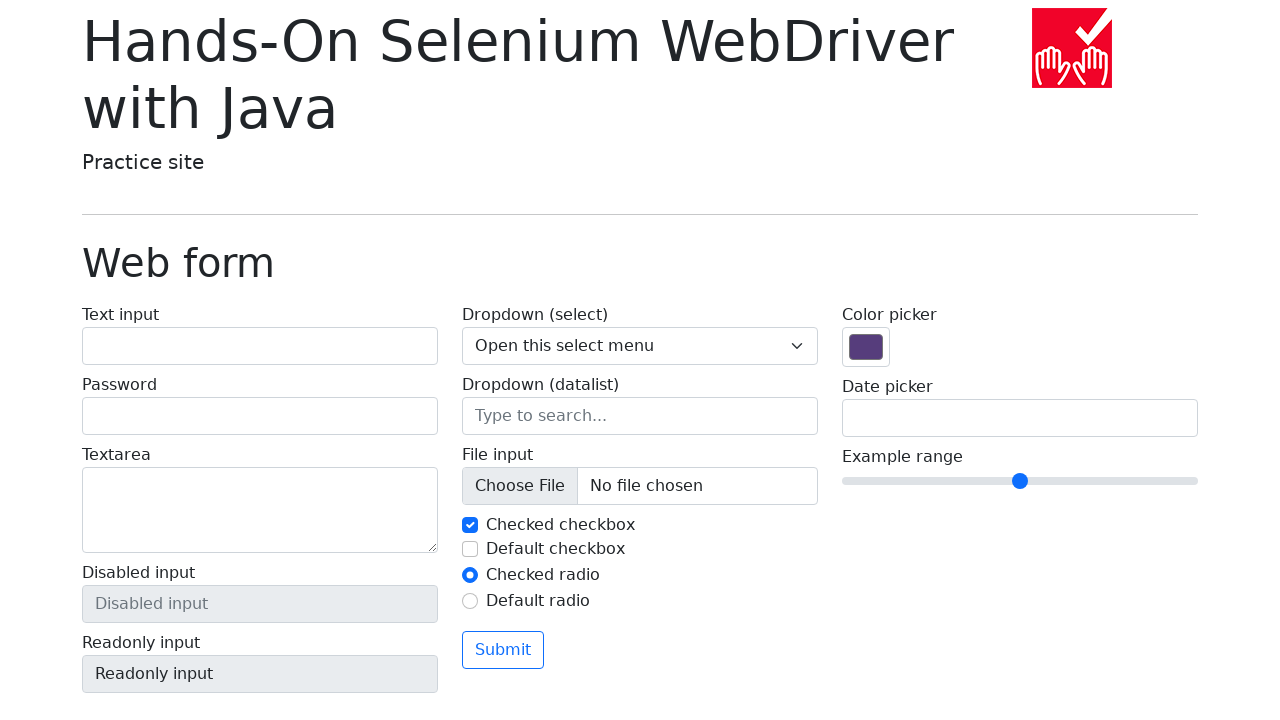

Located form element
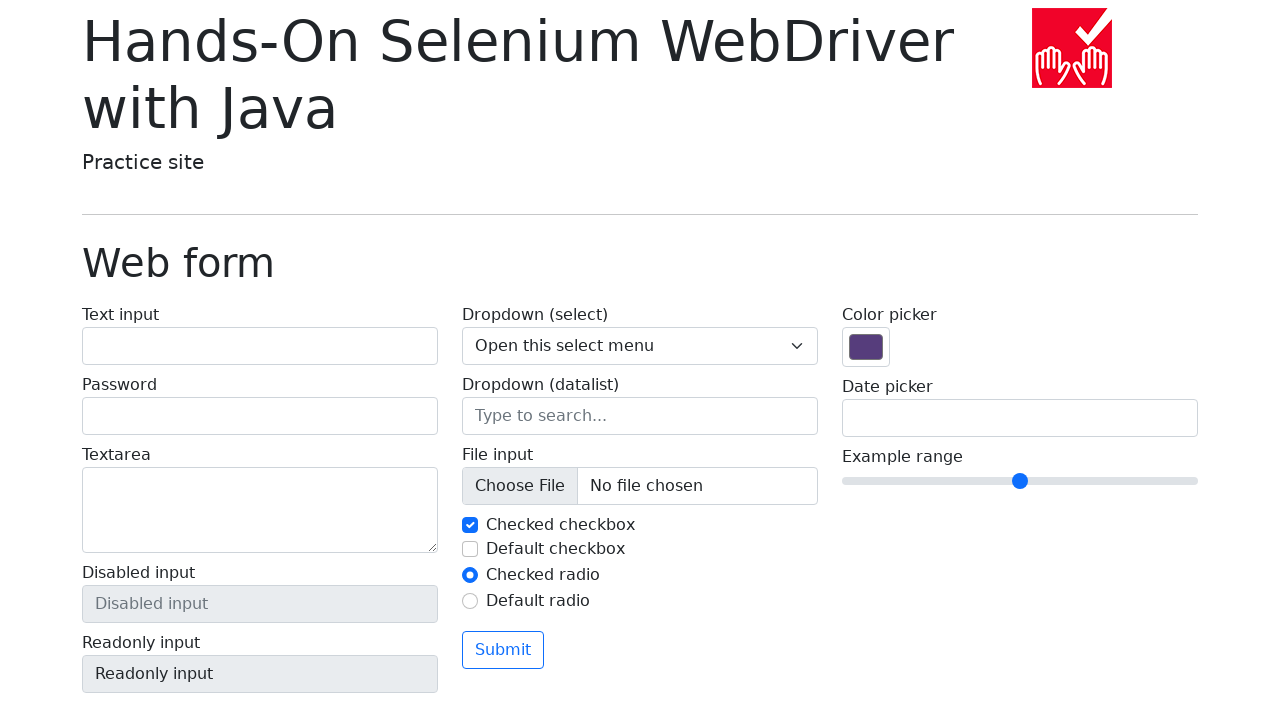

Captured screenshot of web form element
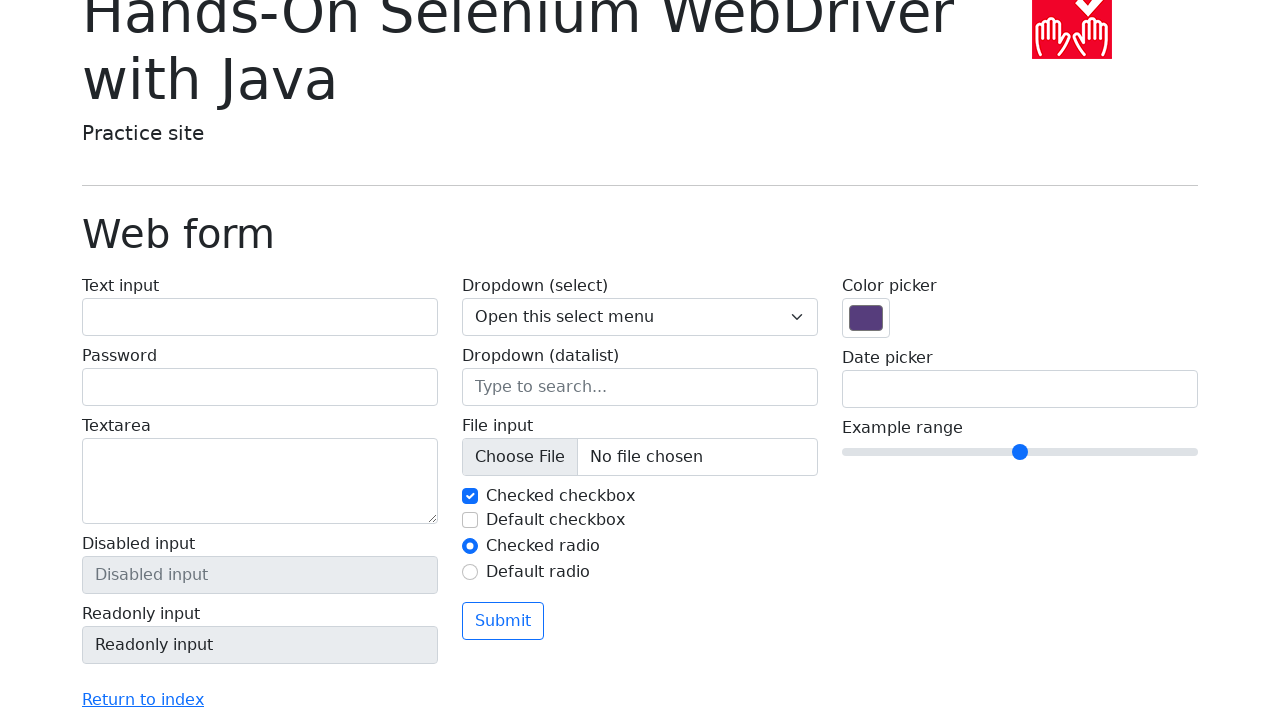

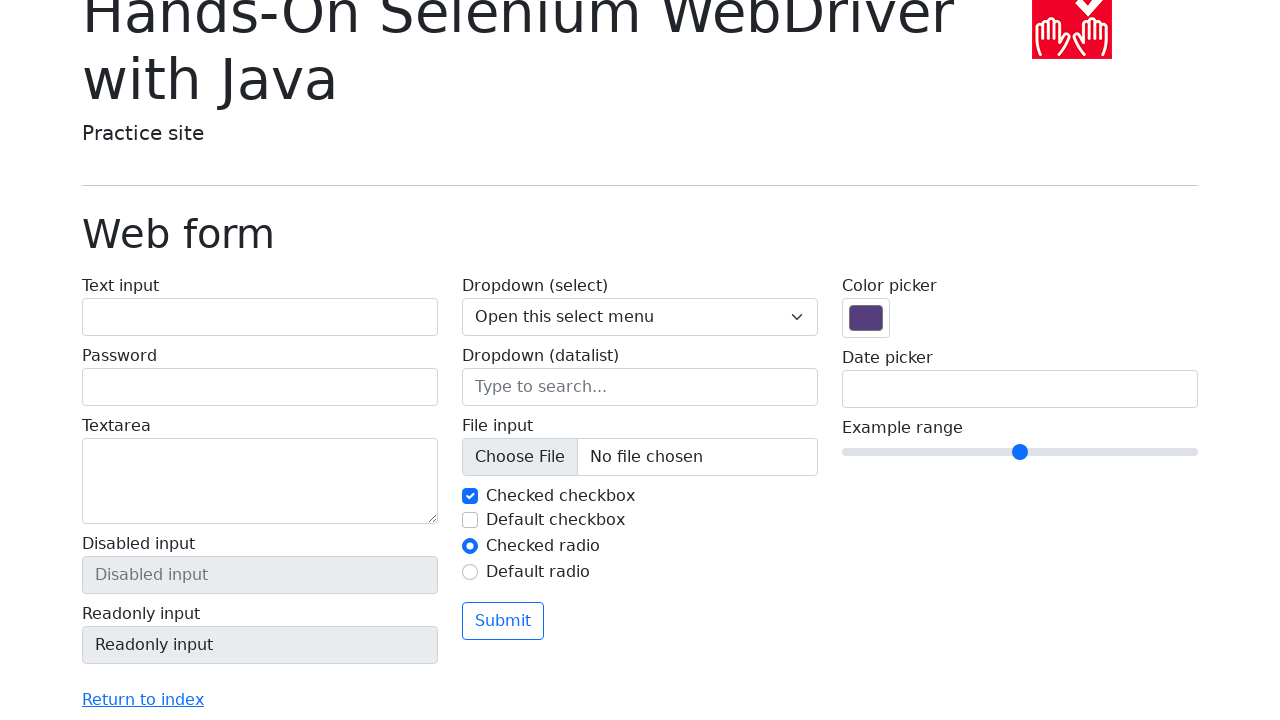